Tests successful message submission by navigating to the Messages page, filling in name, email, and message fields, then verifying the success message is displayed after clicking Create.

Starting URL: https://certicon-testing.azurewebsites.net/

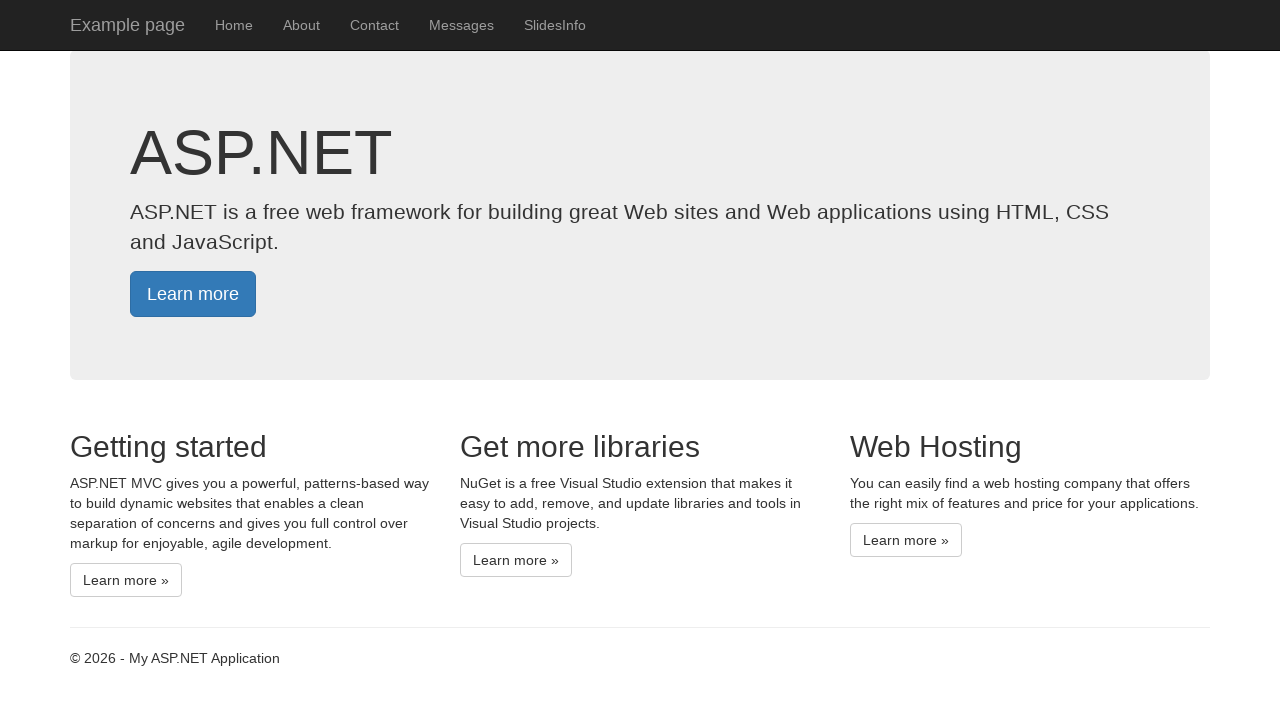

Clicked on Messages link to navigate to the messages form at (462, 25) on text=Messages
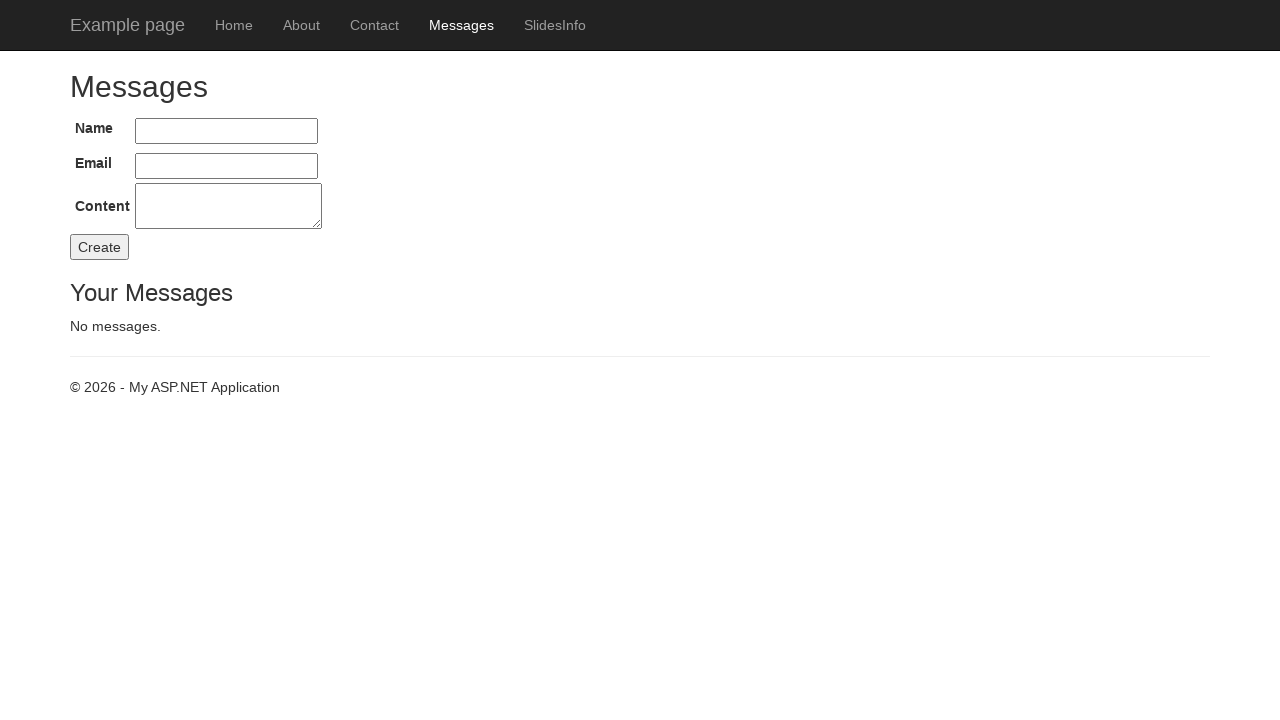

Filled Name field with 'Karel' on #Name
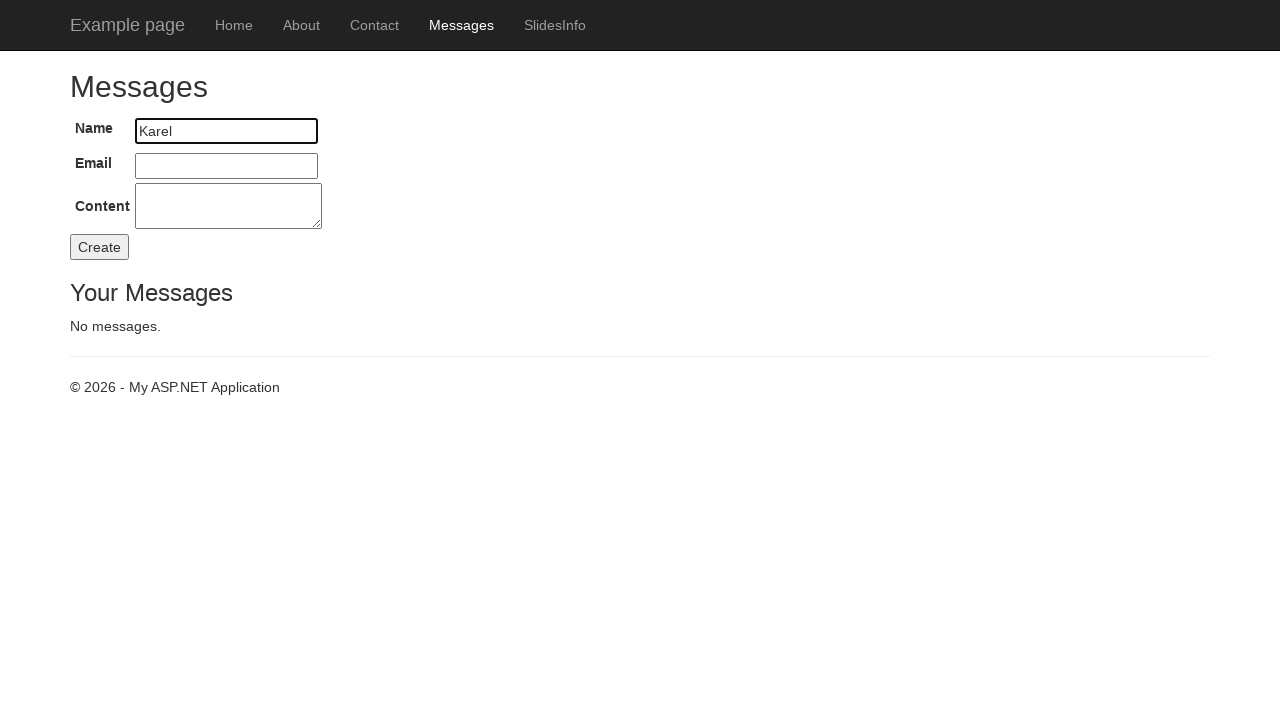

Filled Email field with 'Karel@mail.com' on #Email
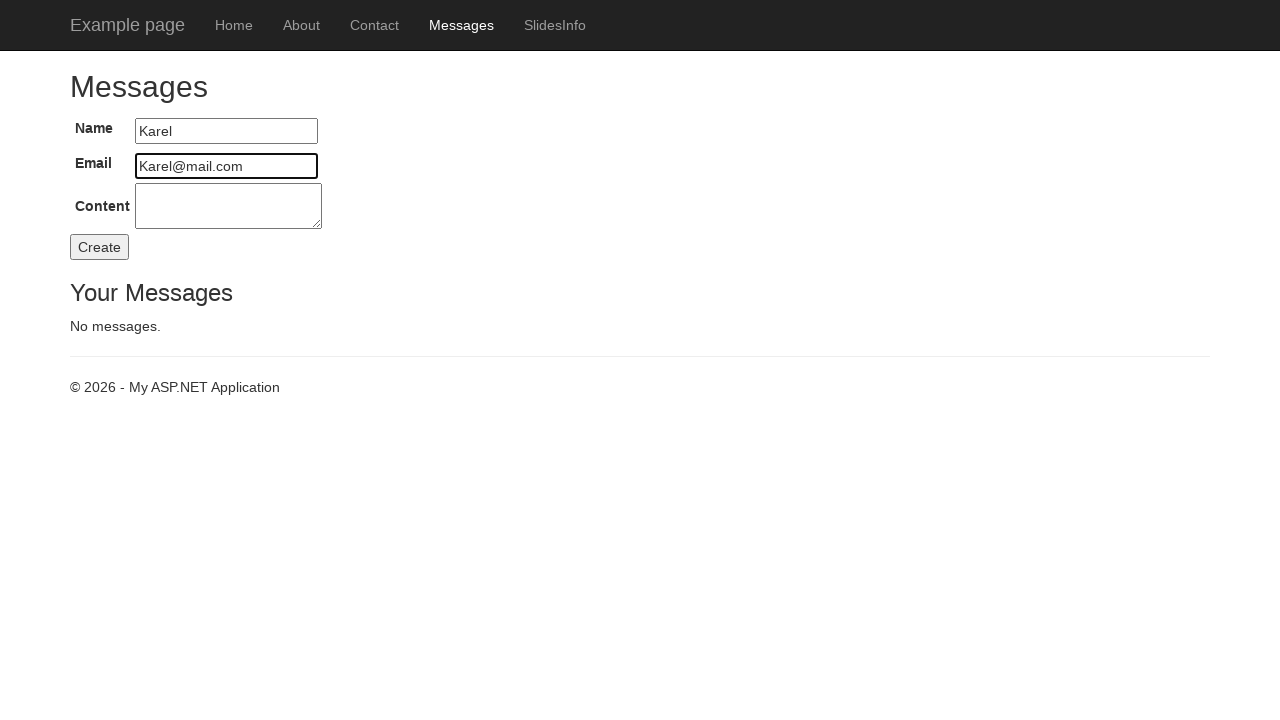

Filled Content field with 'Just another test fellas.' on #Content
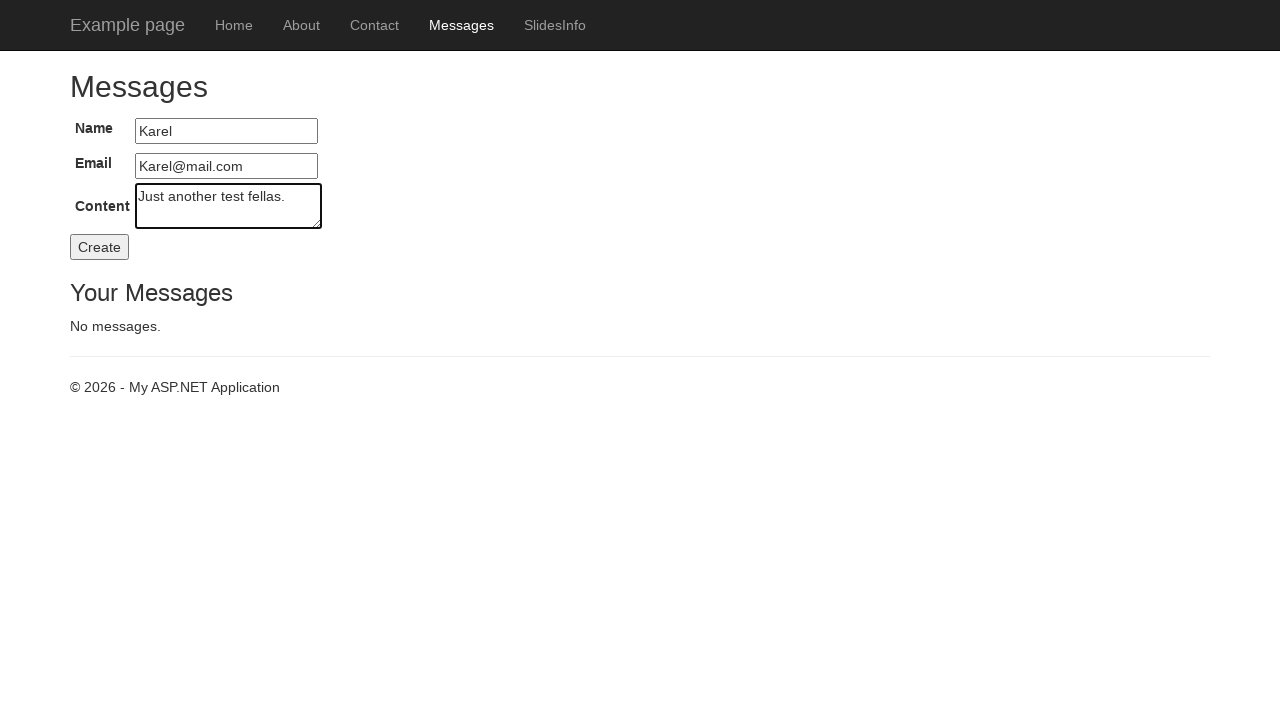

Clicked the Create button to submit the message at (100, 247) on #buttonCreate
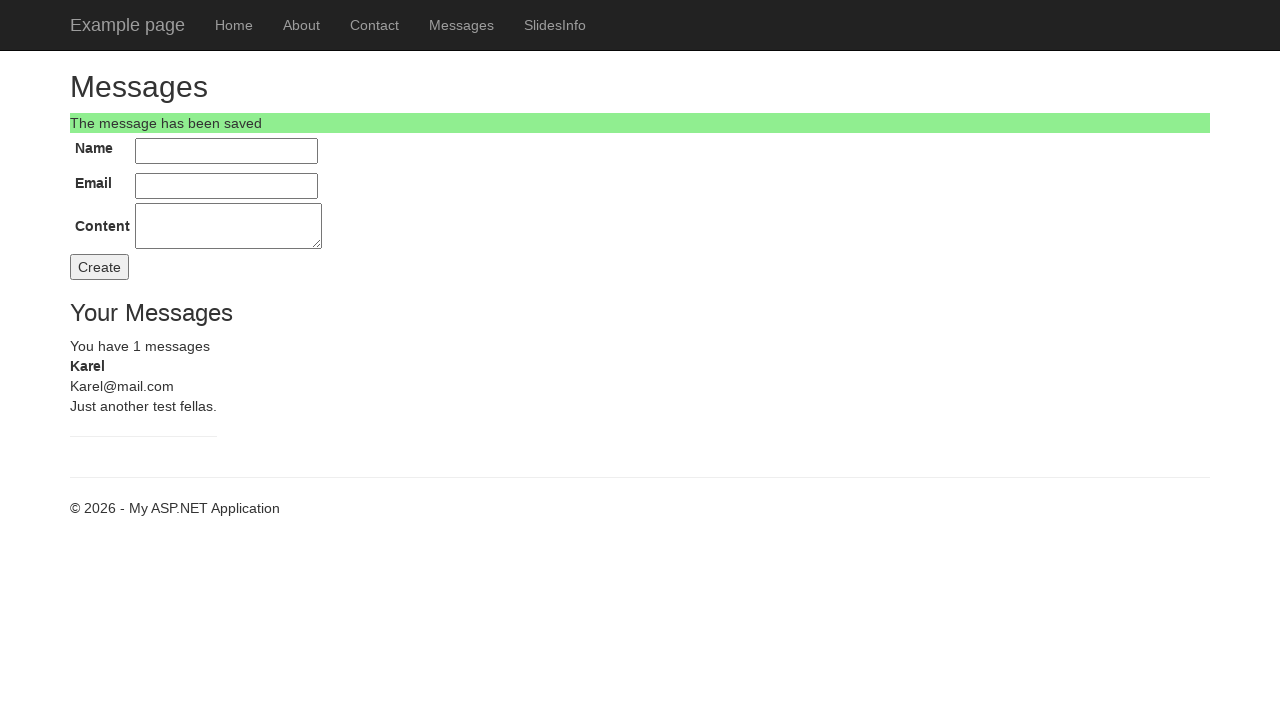

Success message element loaded and visible
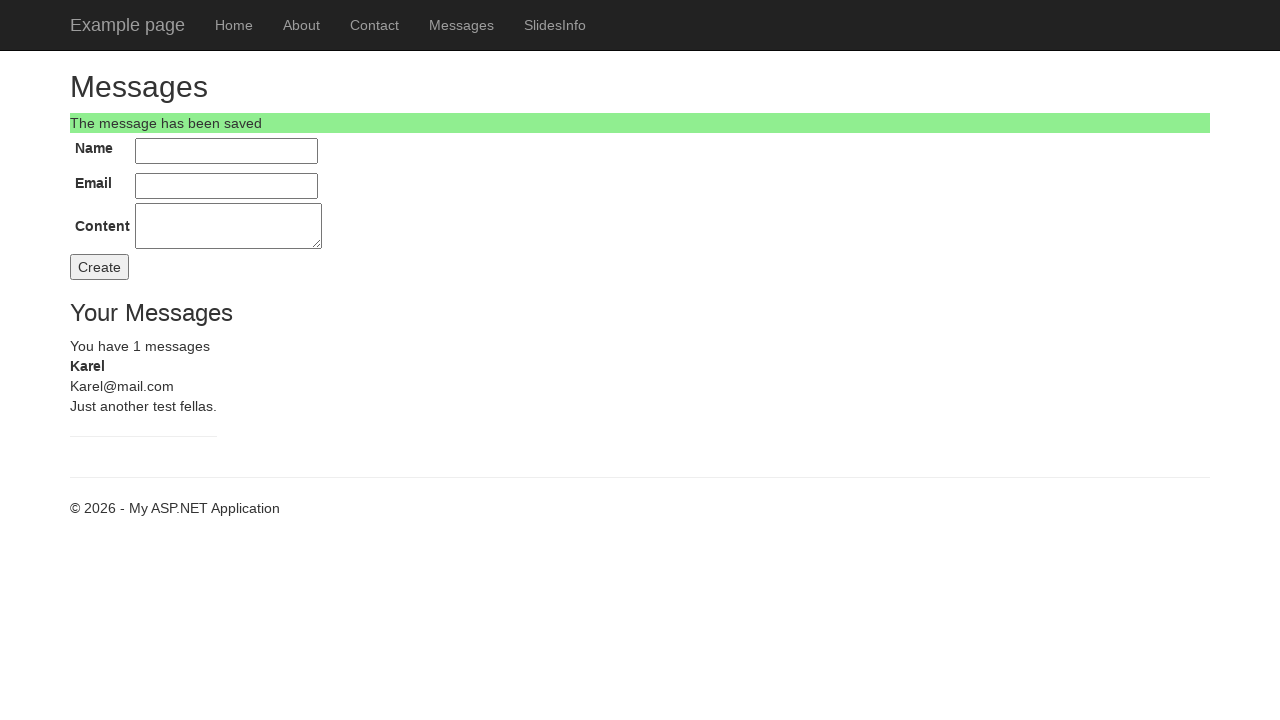

Retrieved success message text: 'The message has been saved'
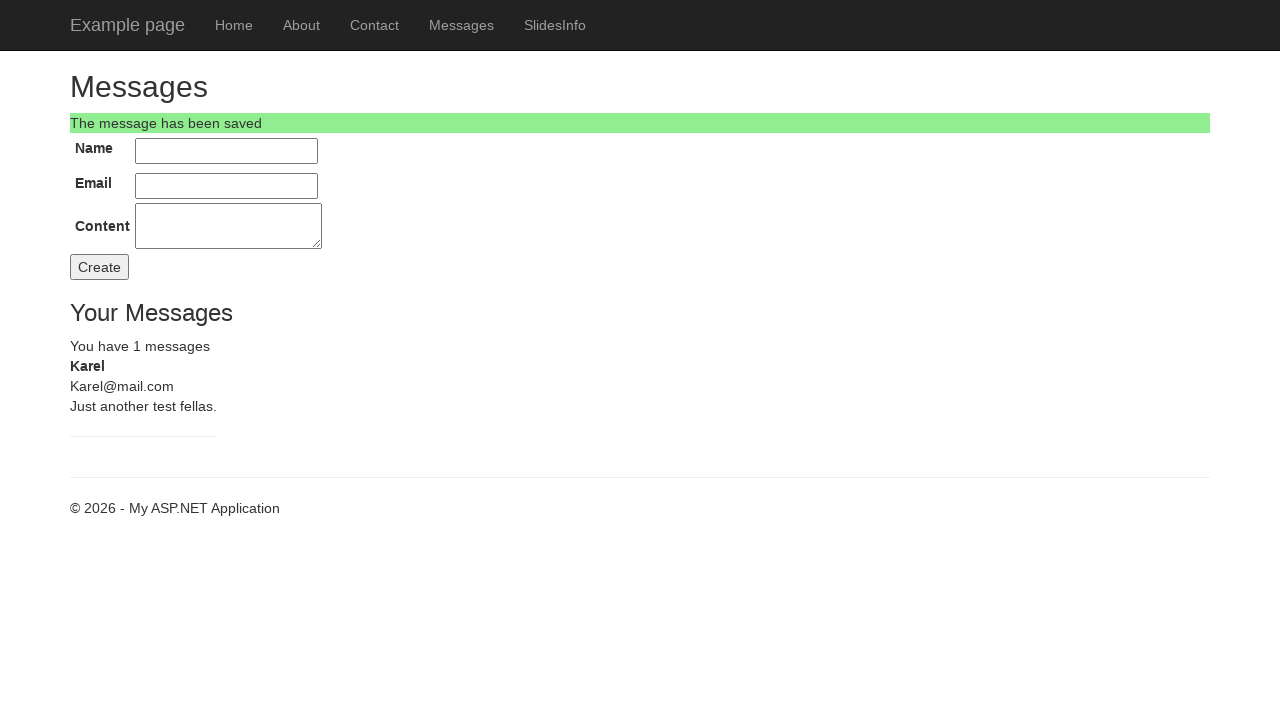

Verified success message matches expected text 'The message has been saved'
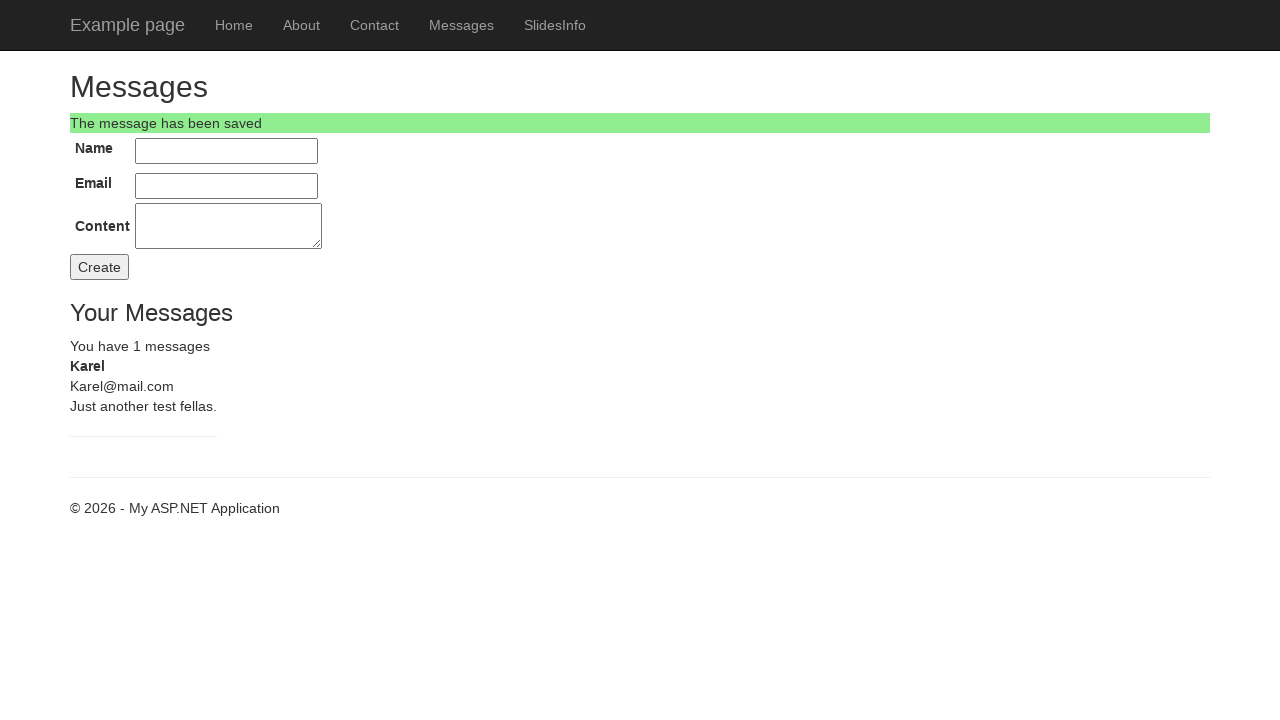

Retrieved message count text: 'You have 1 messages'
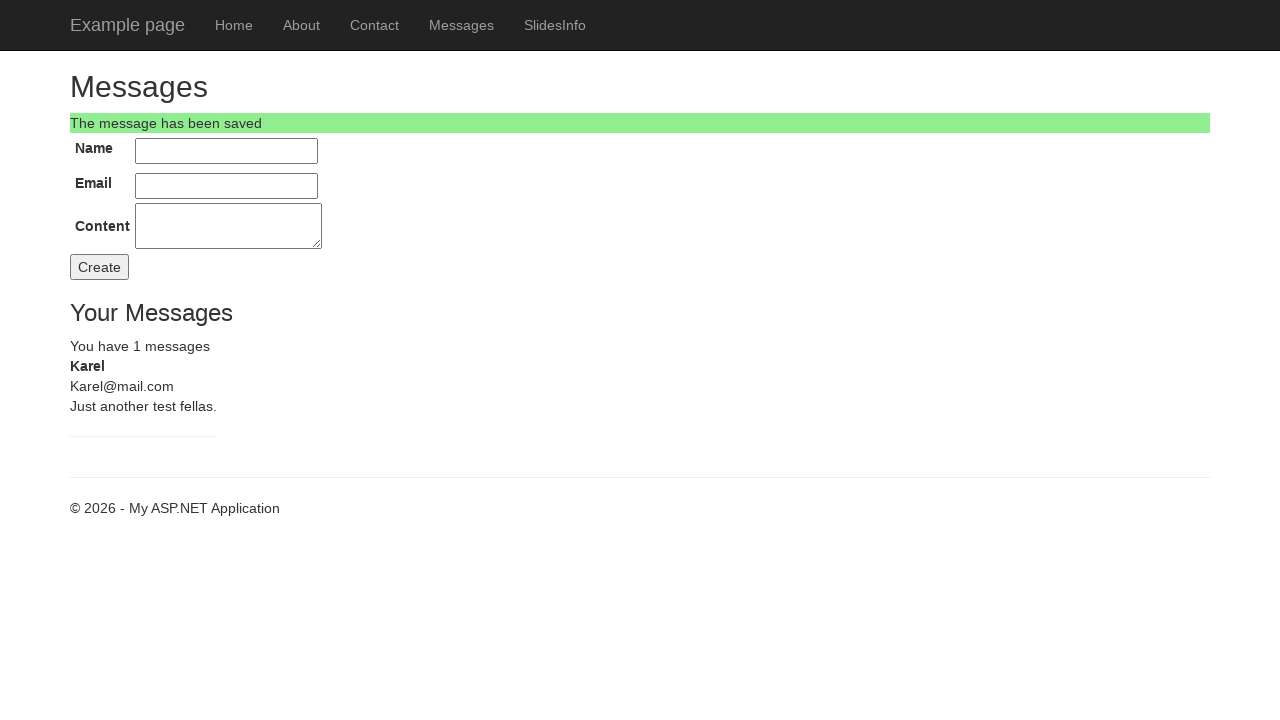

Verified message count matches expected text 'You have 1 messages'
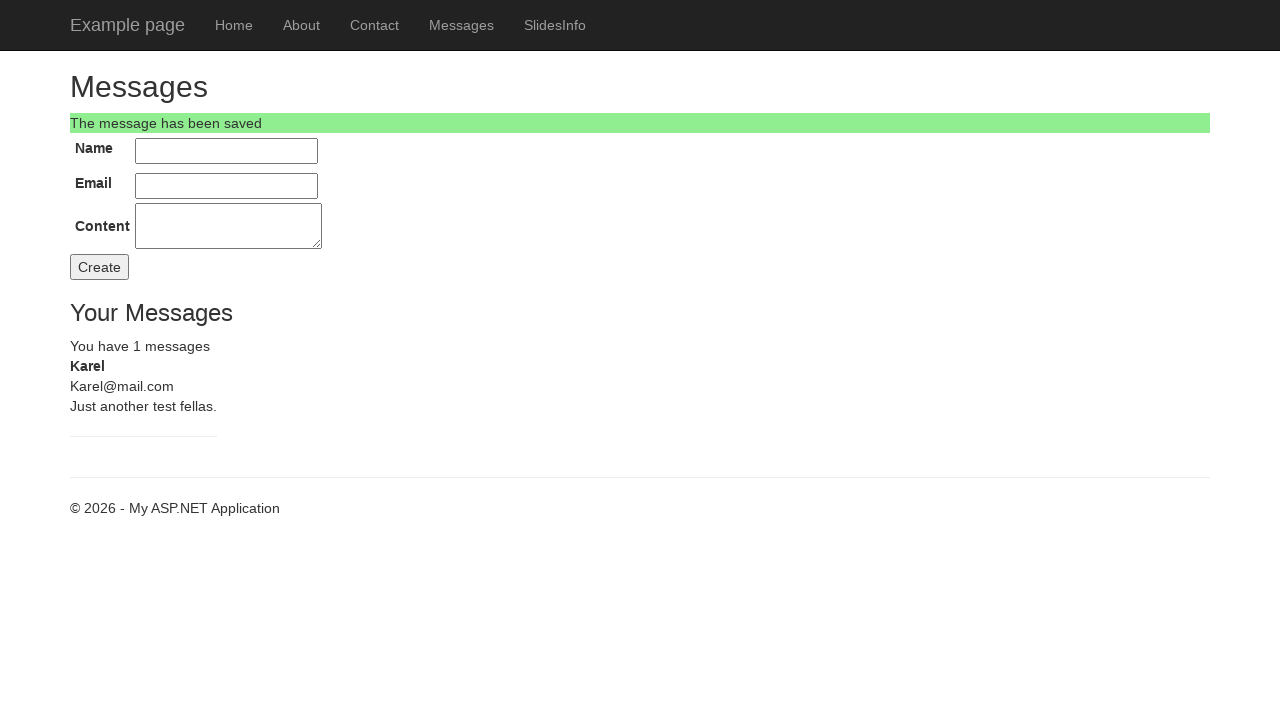

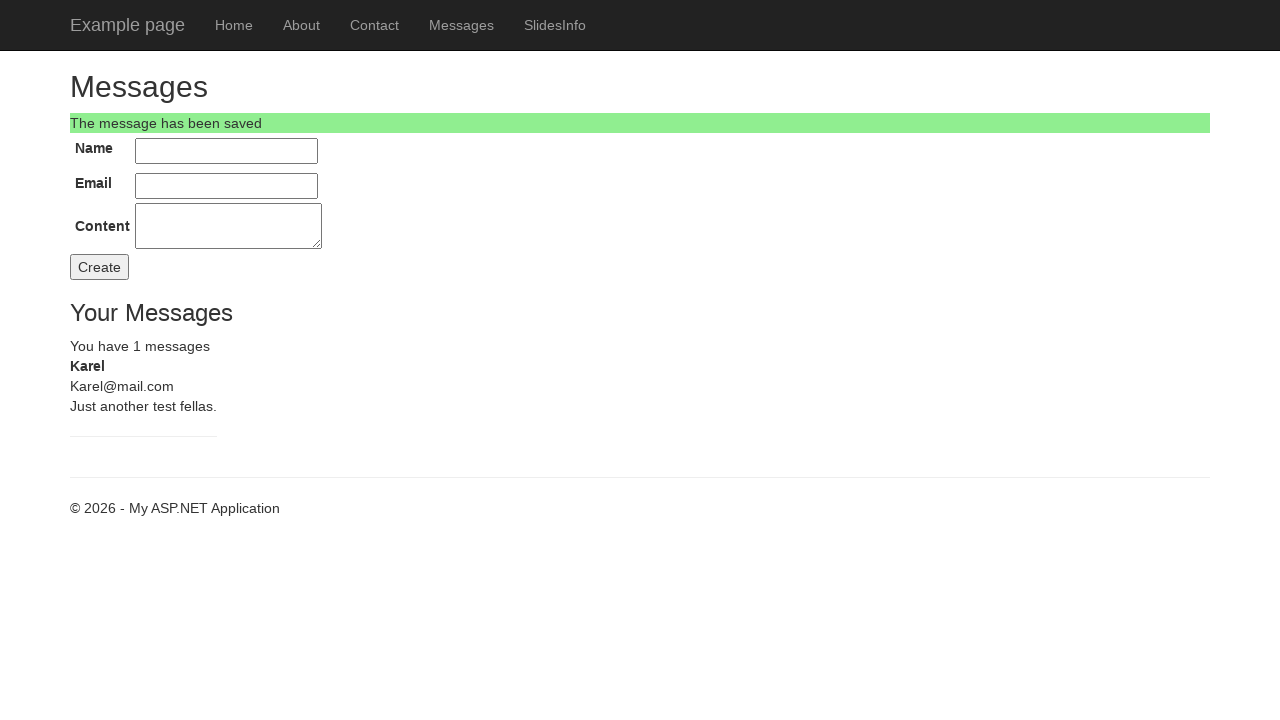